Tests JavaScript alert handling by clicking a button to trigger an alert and then accepting it

Starting URL: http://www.tizag.com/javascriptT/javascriptalert.php

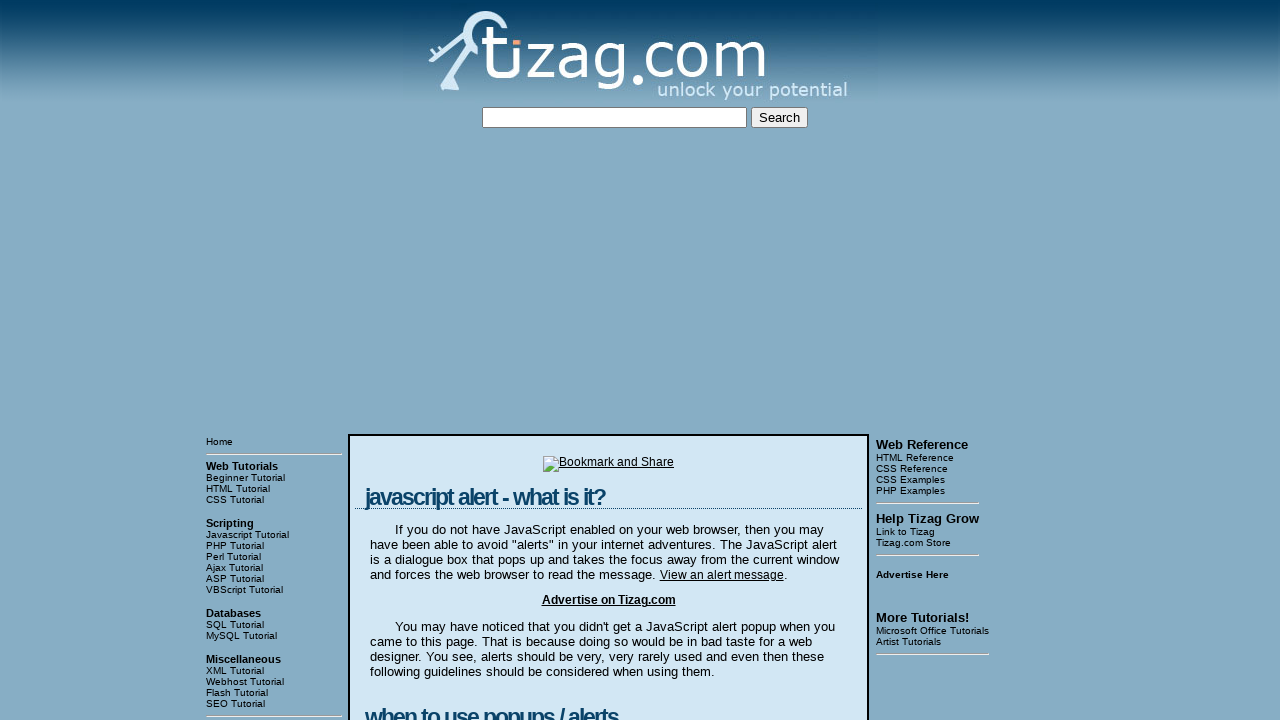

Clicked button to trigger JavaScript alert at (428, 361) on xpath=//div[@class='display']//form//input
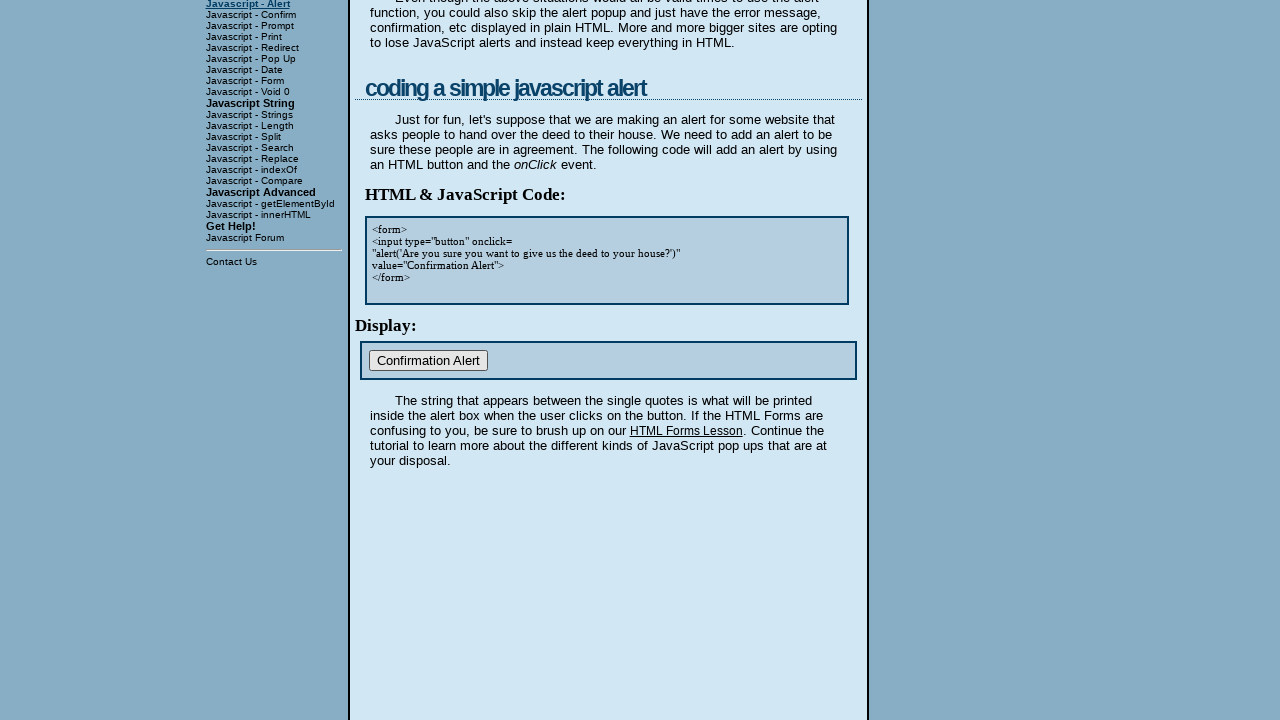

Clicked button a second time at (428, 361) on xpath=//div[@class='display']//form//input
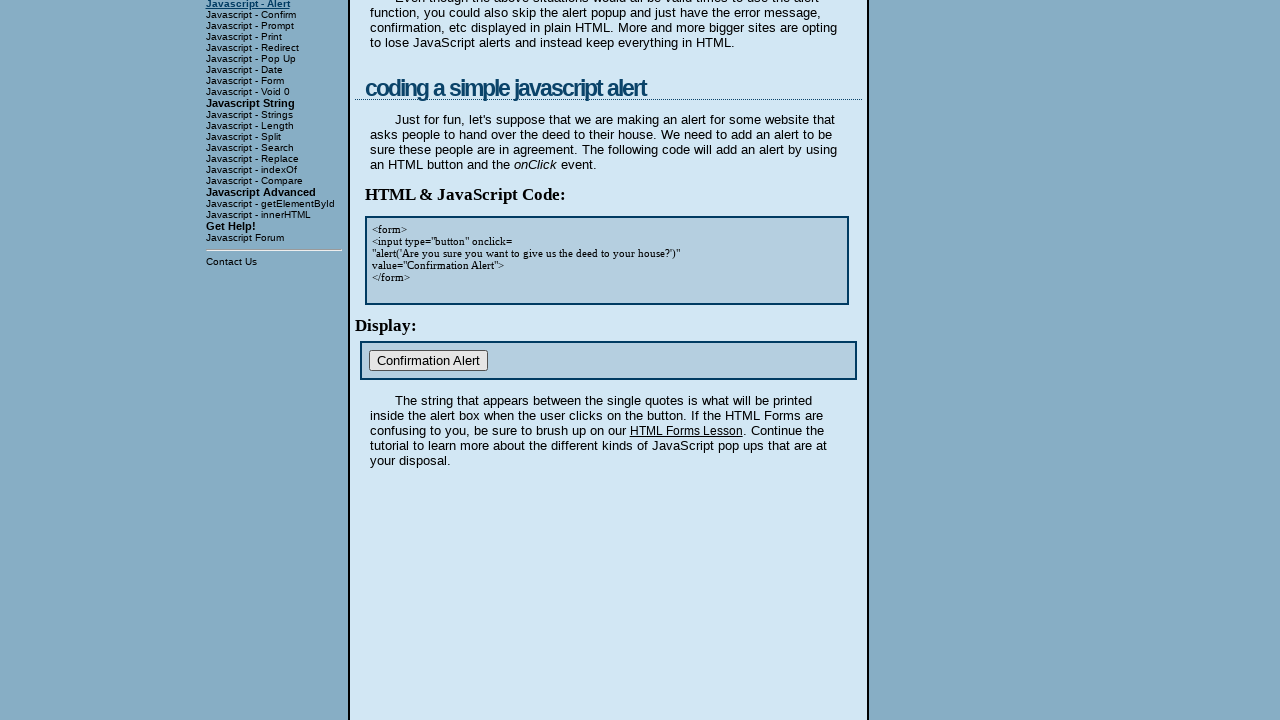

Set up dialog handler to accept alerts
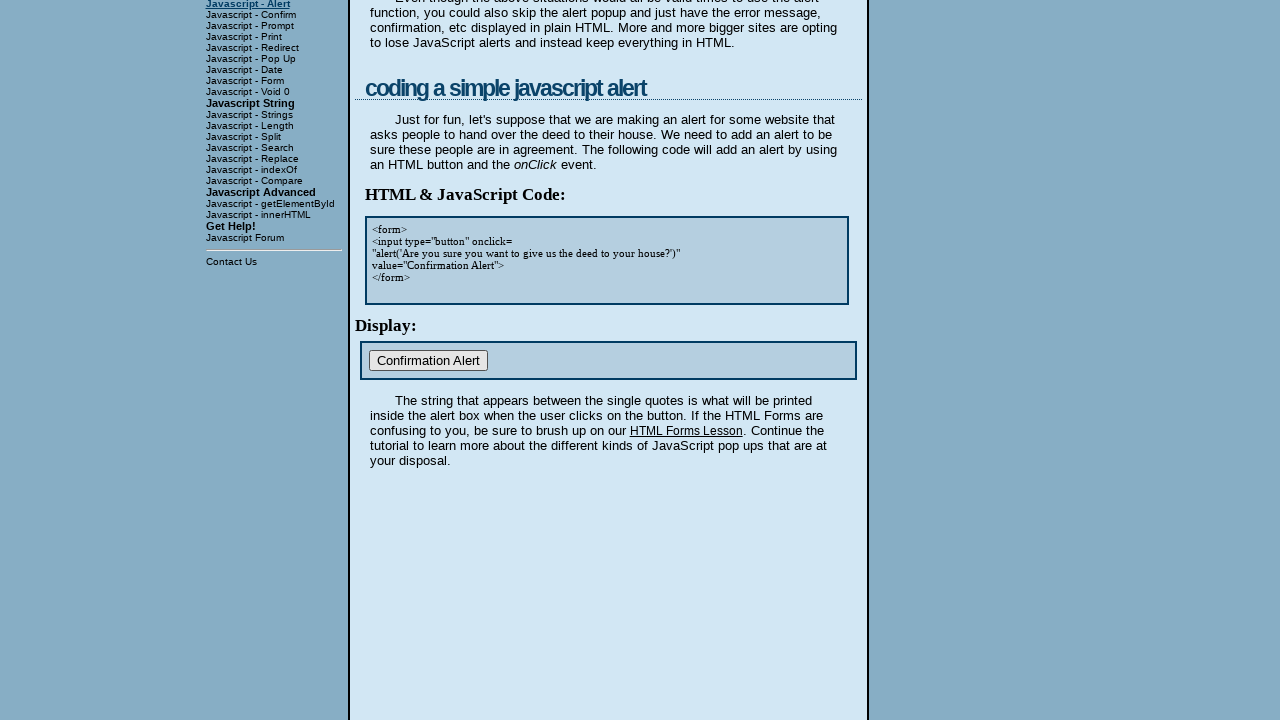

Configured alternative dialog handler with message logging
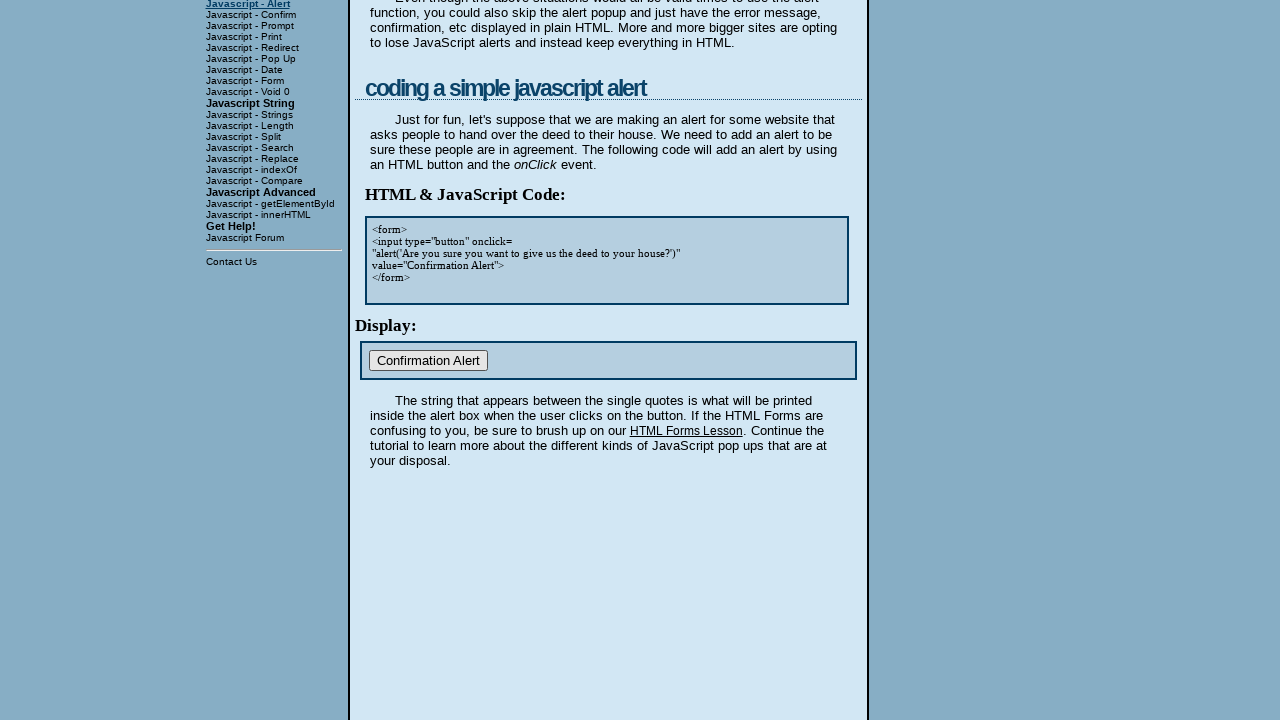

Clicked button to trigger alert with handler active at (428, 361) on xpath=//div[@class='display']//form//input
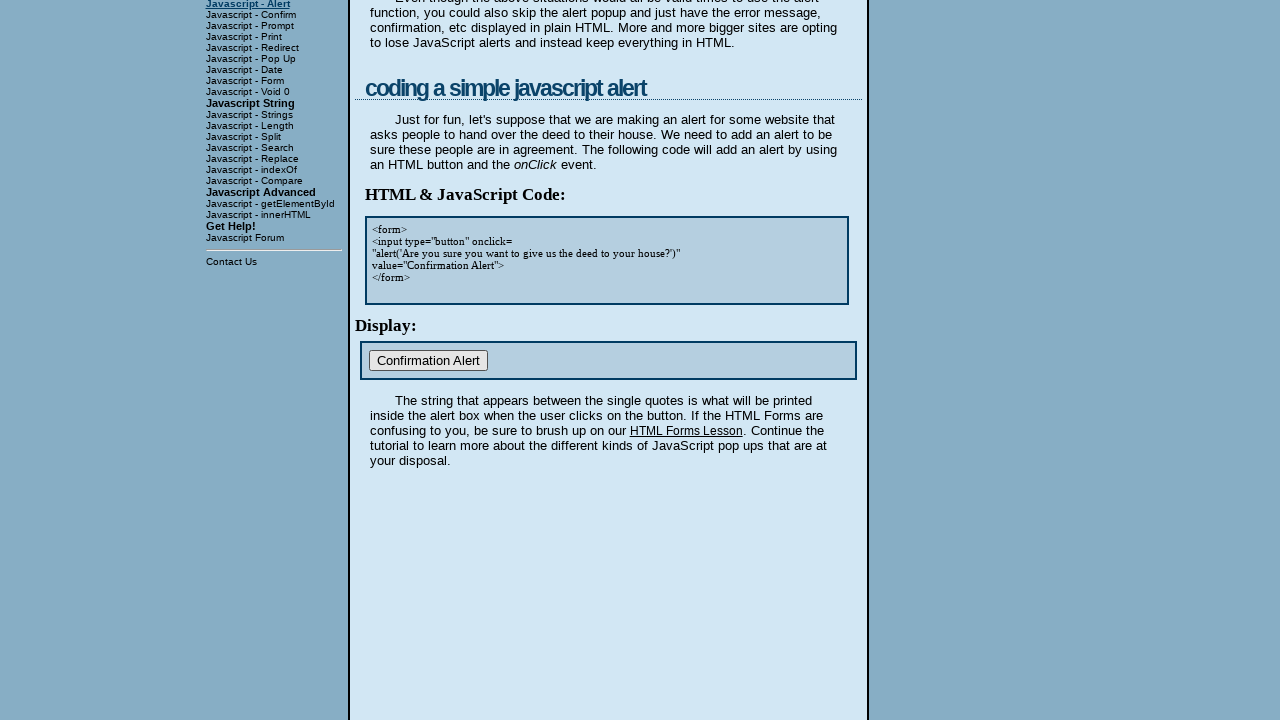

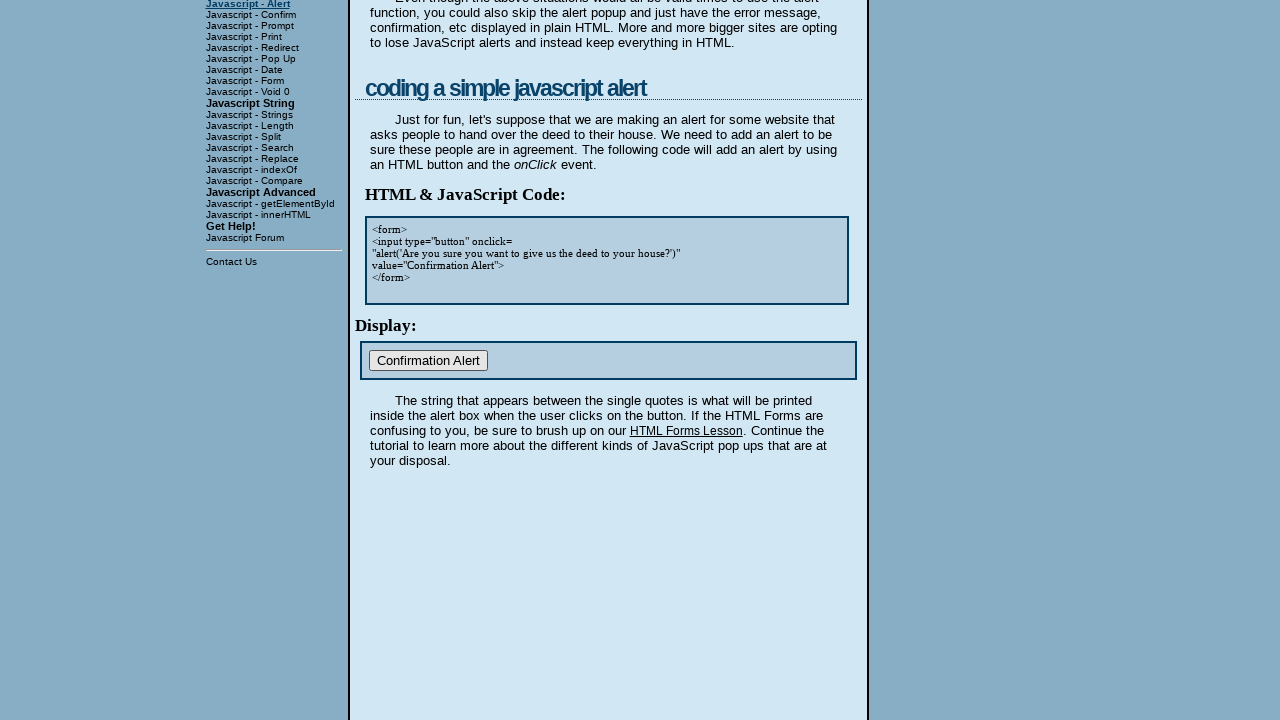